Navigates to swissborg.com and verifies that the page loads with HTTPS protocol, confirming SSL certificate is working

Starting URL: https://swissborg.com

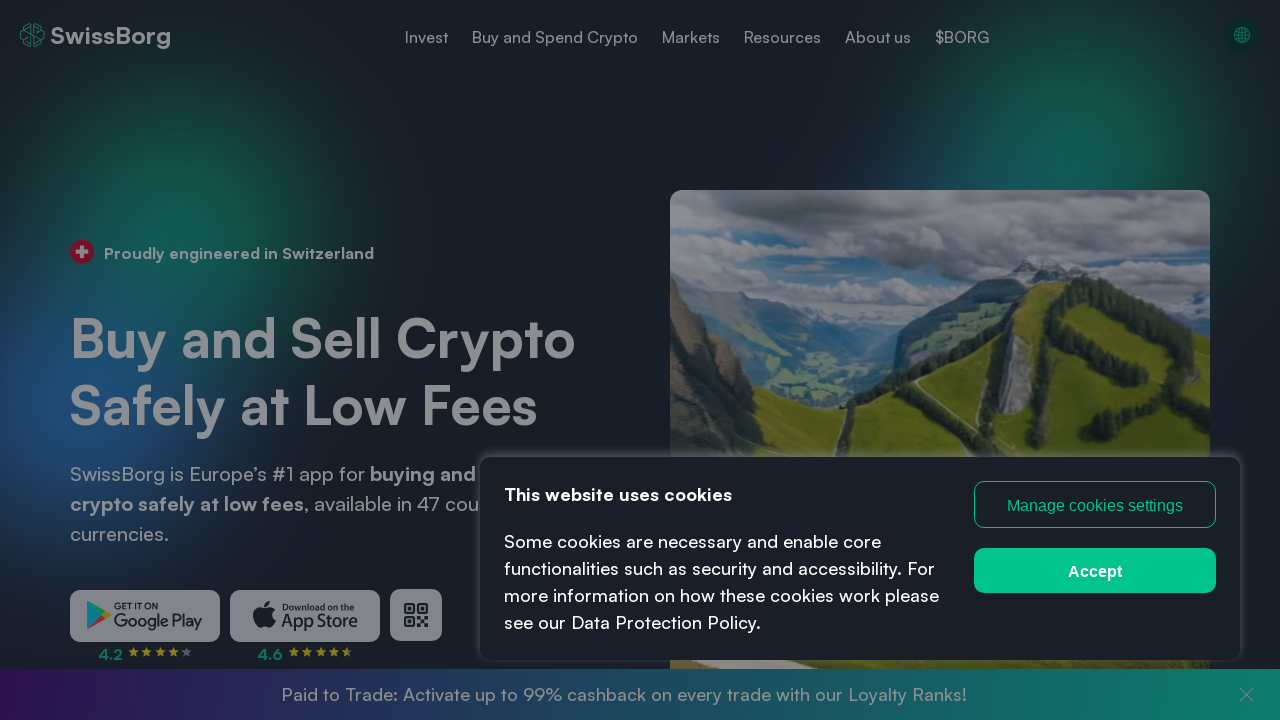

Verified that swissborg.com loaded with HTTPS protocol, confirming SSL certificate is working
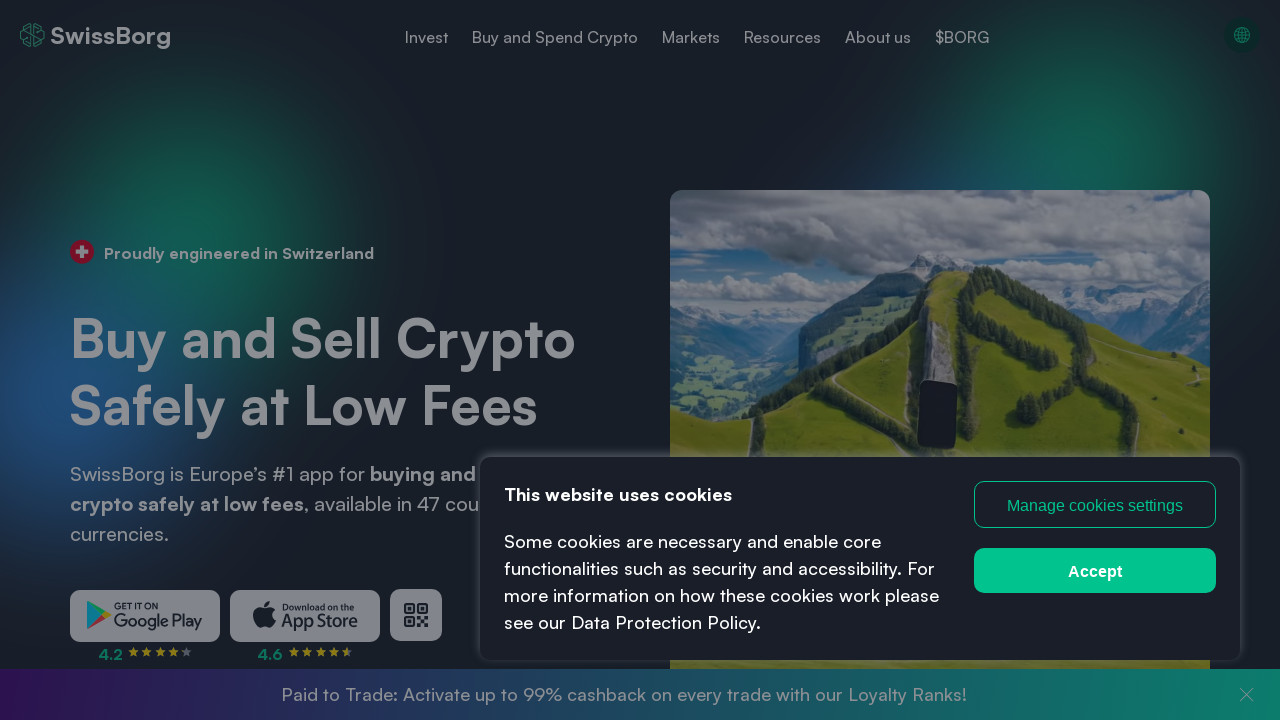

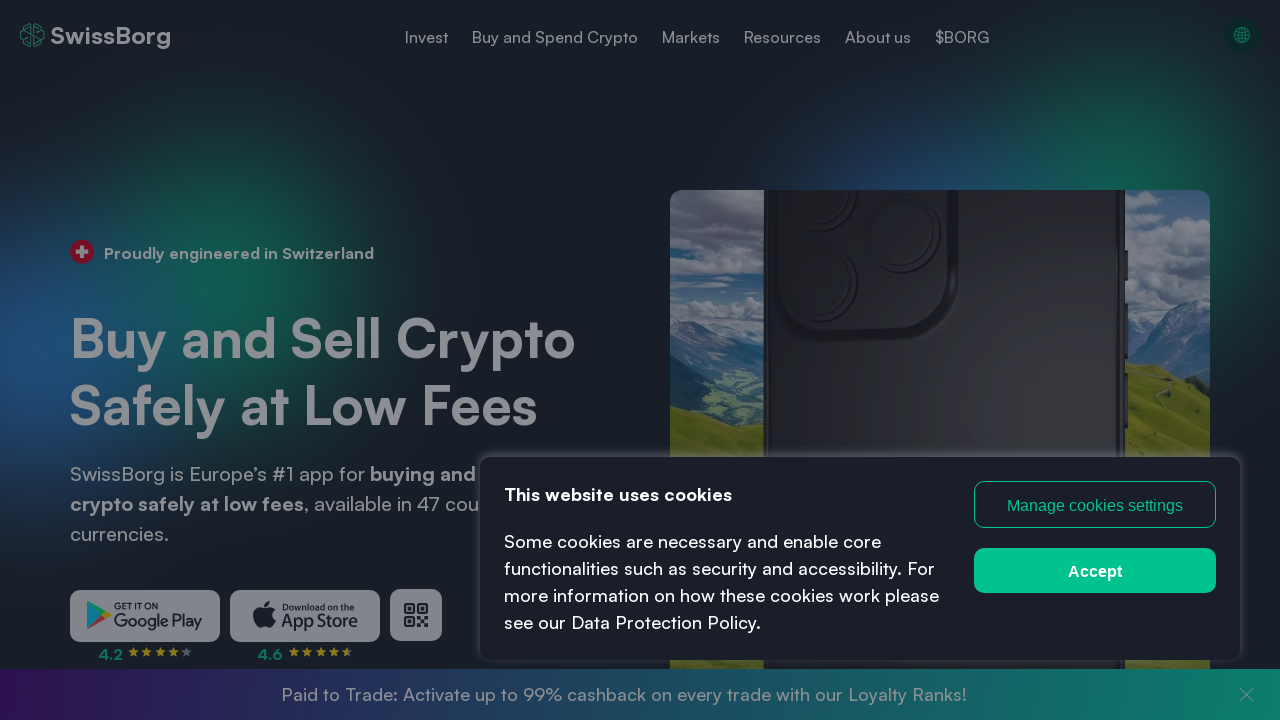